Tests special locators on a practice form by checking a checkbox, selecting a radio button, filling a password field, selecting a dropdown option, submitting the form, then navigating to the shop page to add a Nokia Edge product to cart and checkout.

Starting URL: https://rahulshettyacademy.com/angularpractice/

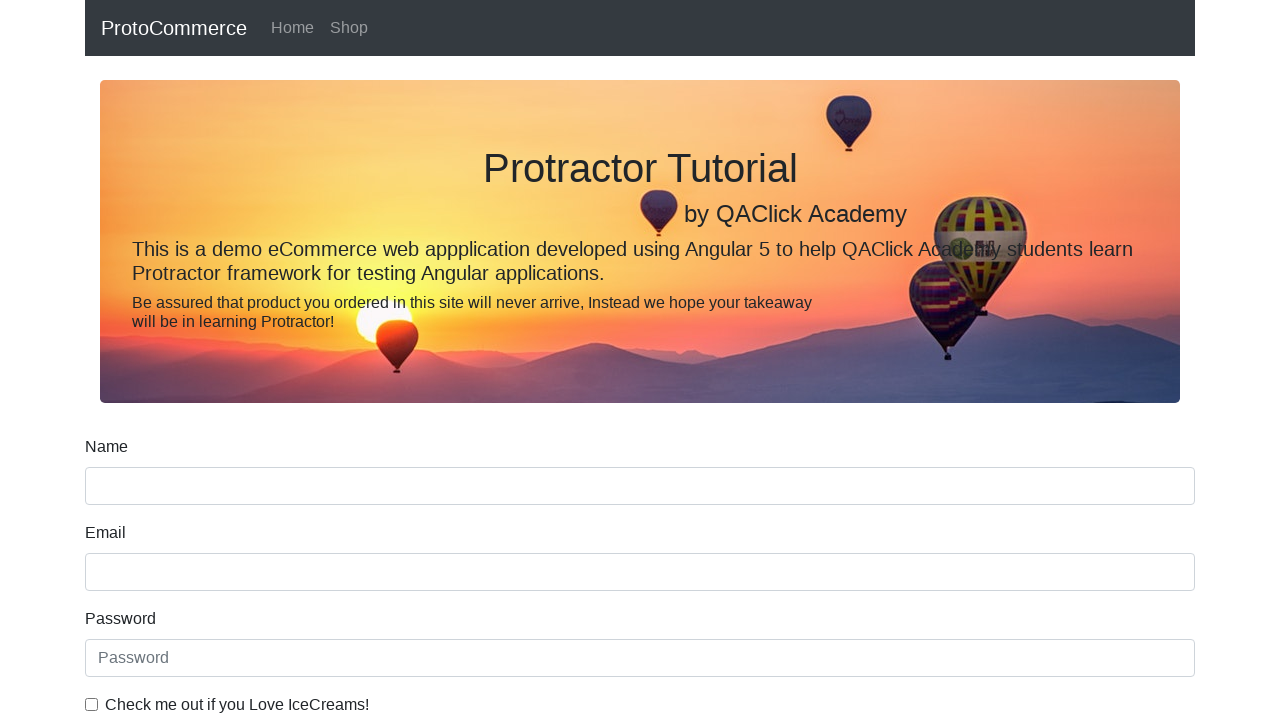

Clicked checkbox for 'Check me out if you Love IceCreams!' at (92, 704) on internal:label="Check me out if you Love IceCreams!"i
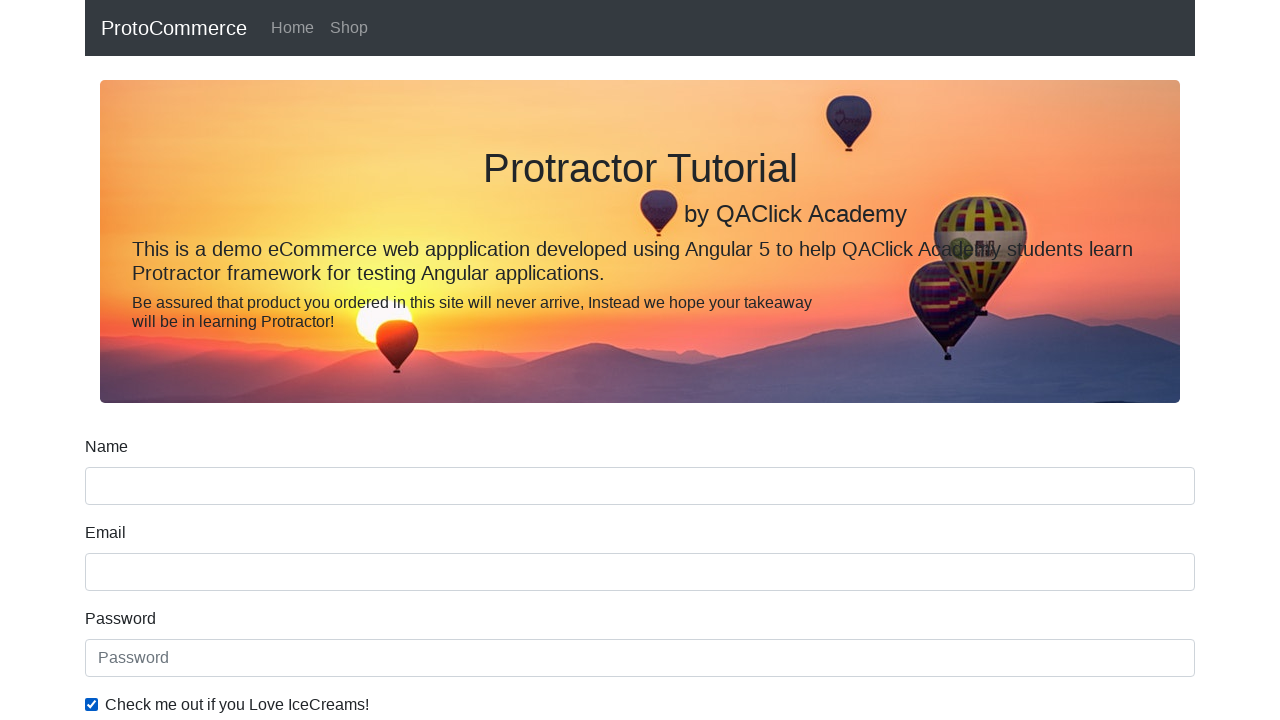

Selected 'Student' radio button at (238, 360) on internal:label="Student"i
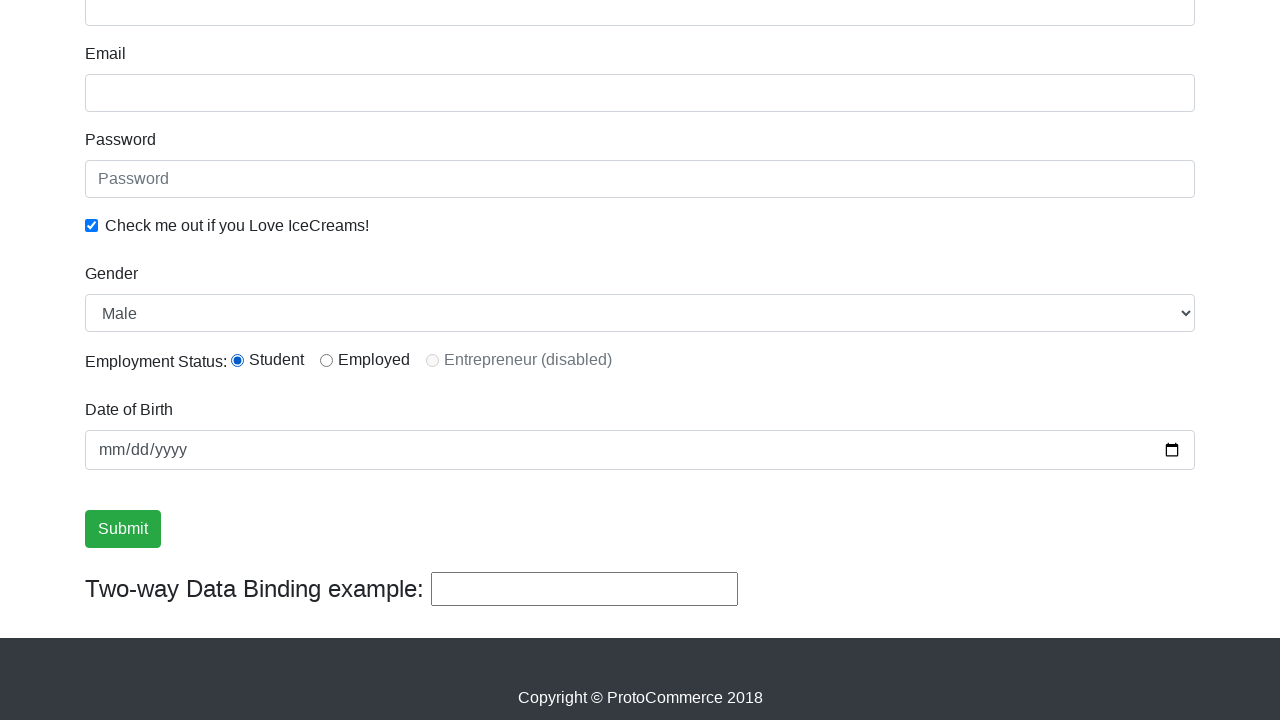

Filled password field with 'India@123' on internal:attr=[placeholder="Password"i]
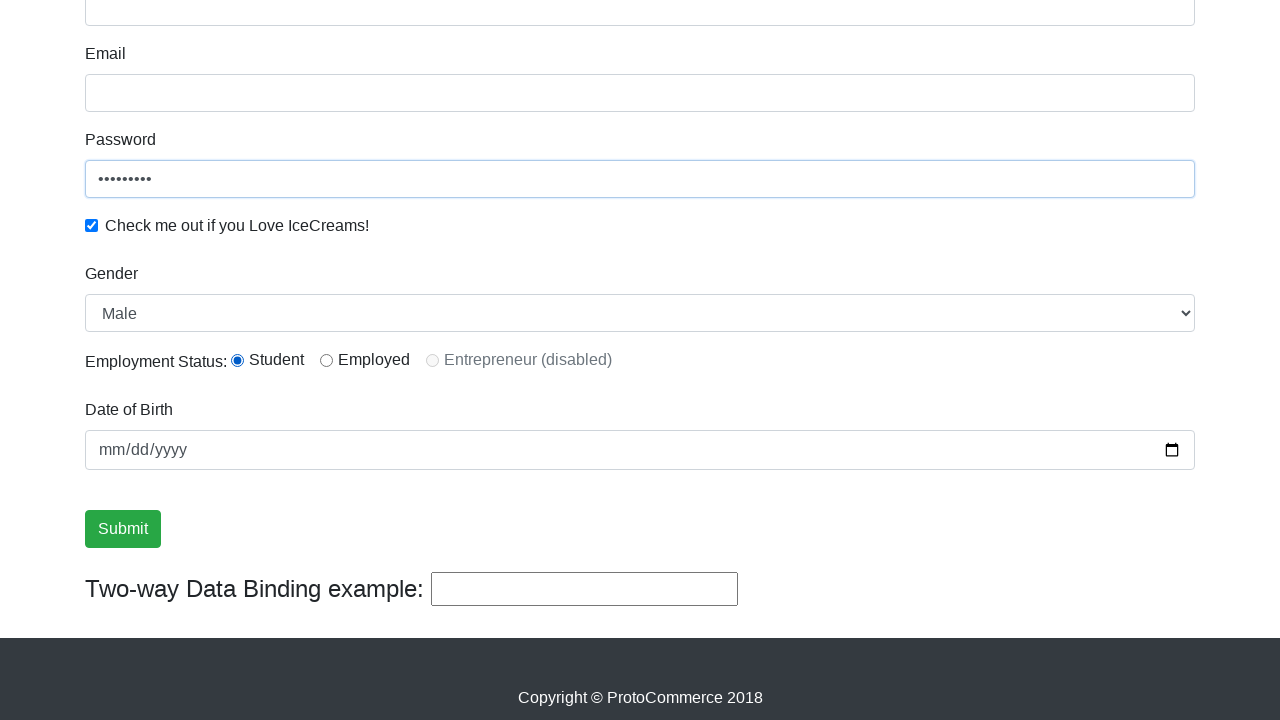

Selected 'Female' from Gender dropdown on internal:label="Gender"i
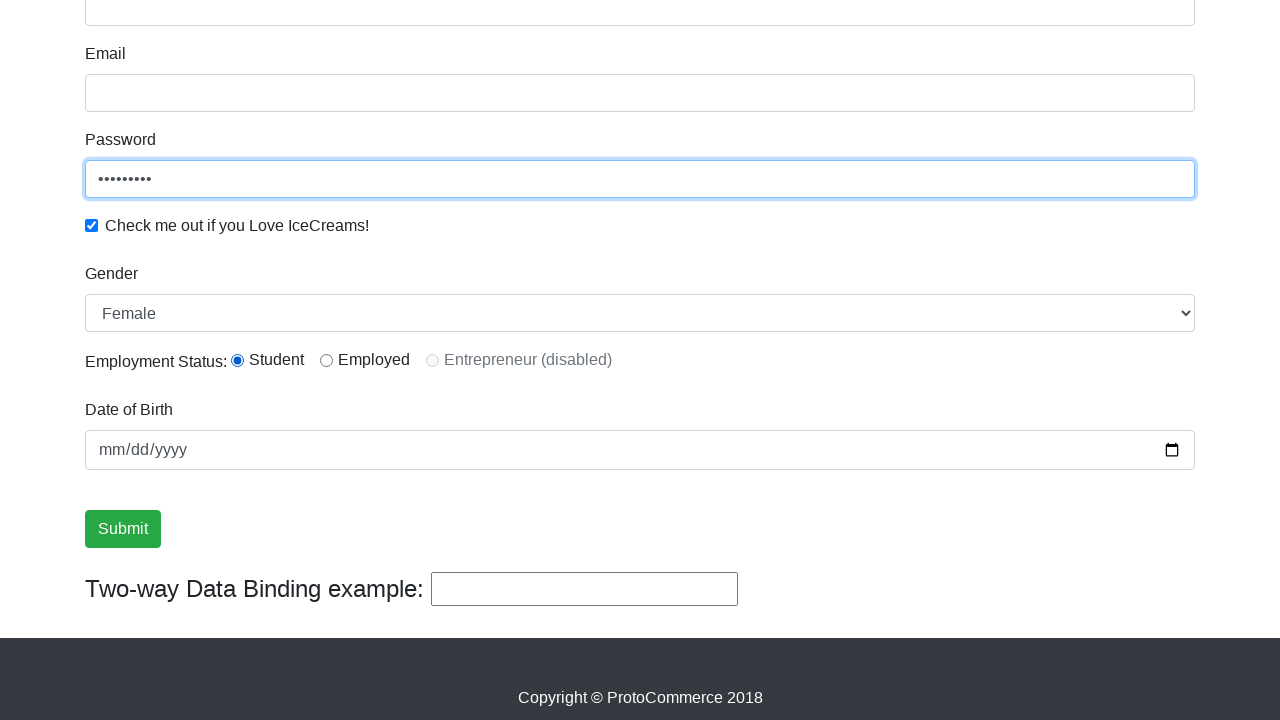

Clicked Submit button to submit the form at (123, 529) on internal:role=button[name="Submit"i]
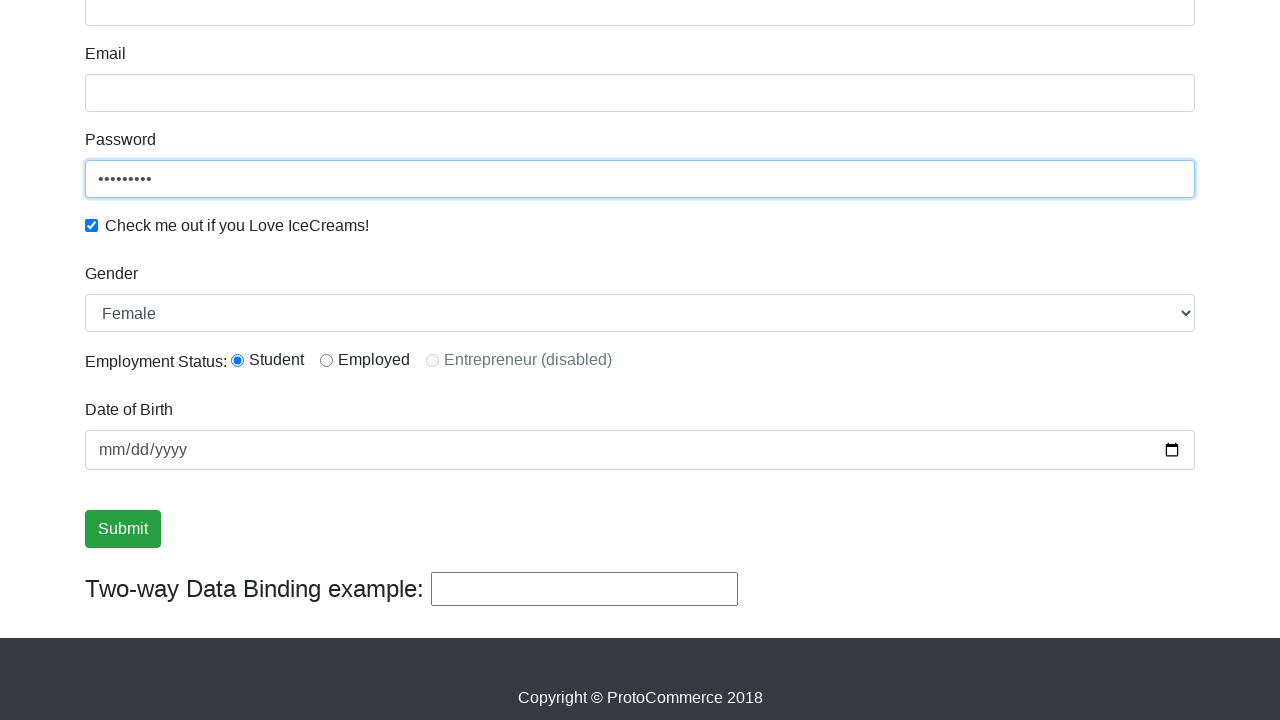

Verified success message is visible
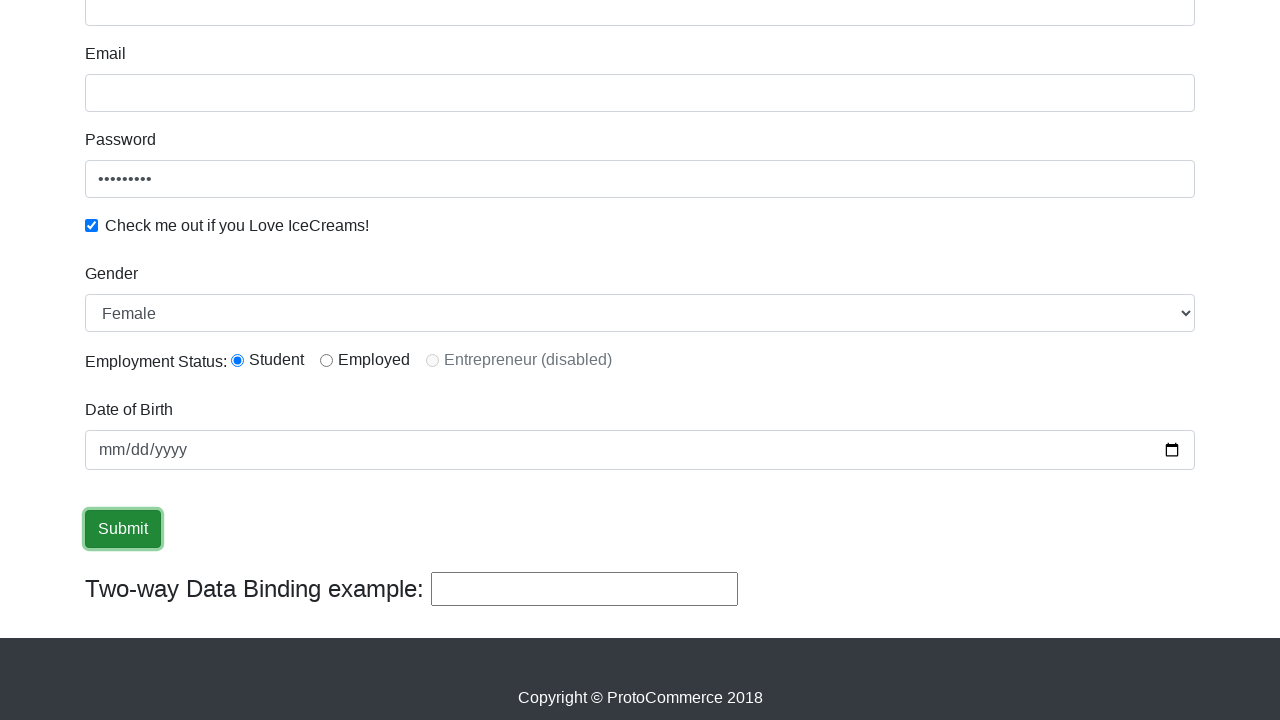

Closed the success message at (1167, 360) on internal:text="Success! The Form has been submitted successfully!."i >> a.close
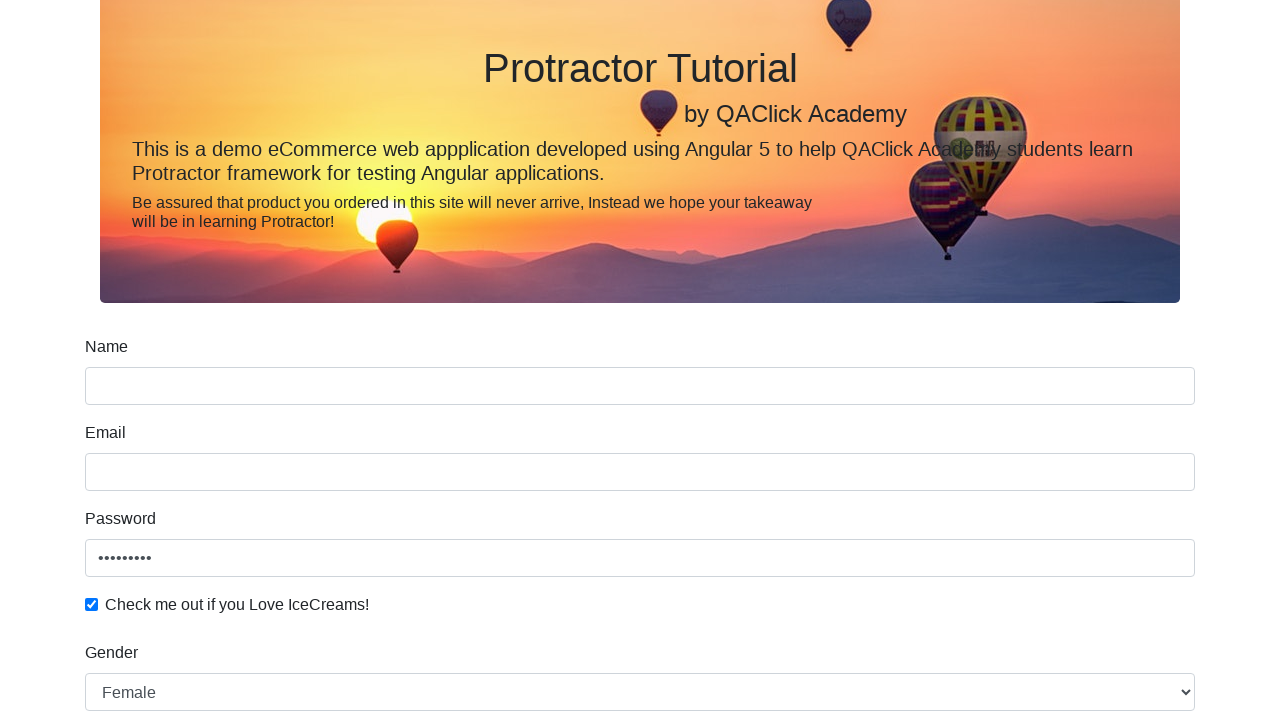

Navigated to Shop page at (349, 28) on internal:role=link[name="Shop"i]
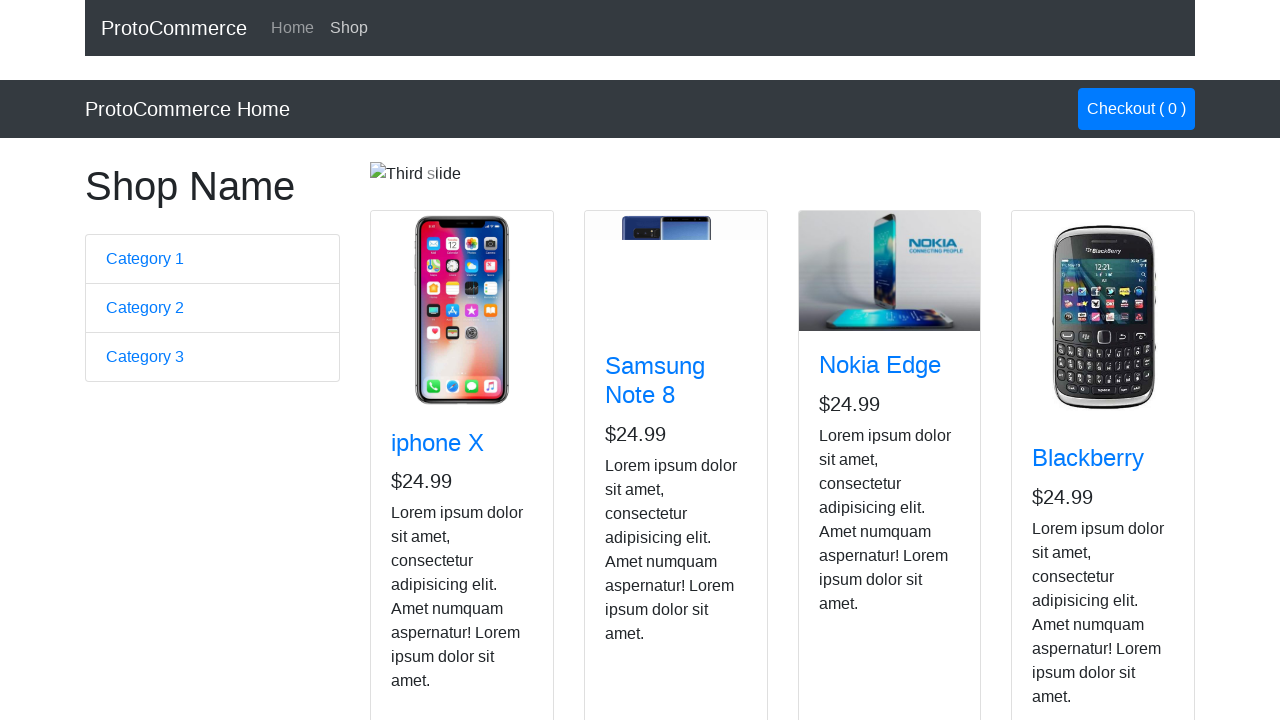

Added Nokia Edge product to cart at (854, 528) on app-card >> internal:has-text="Nokia Edge"i >> internal:role=button
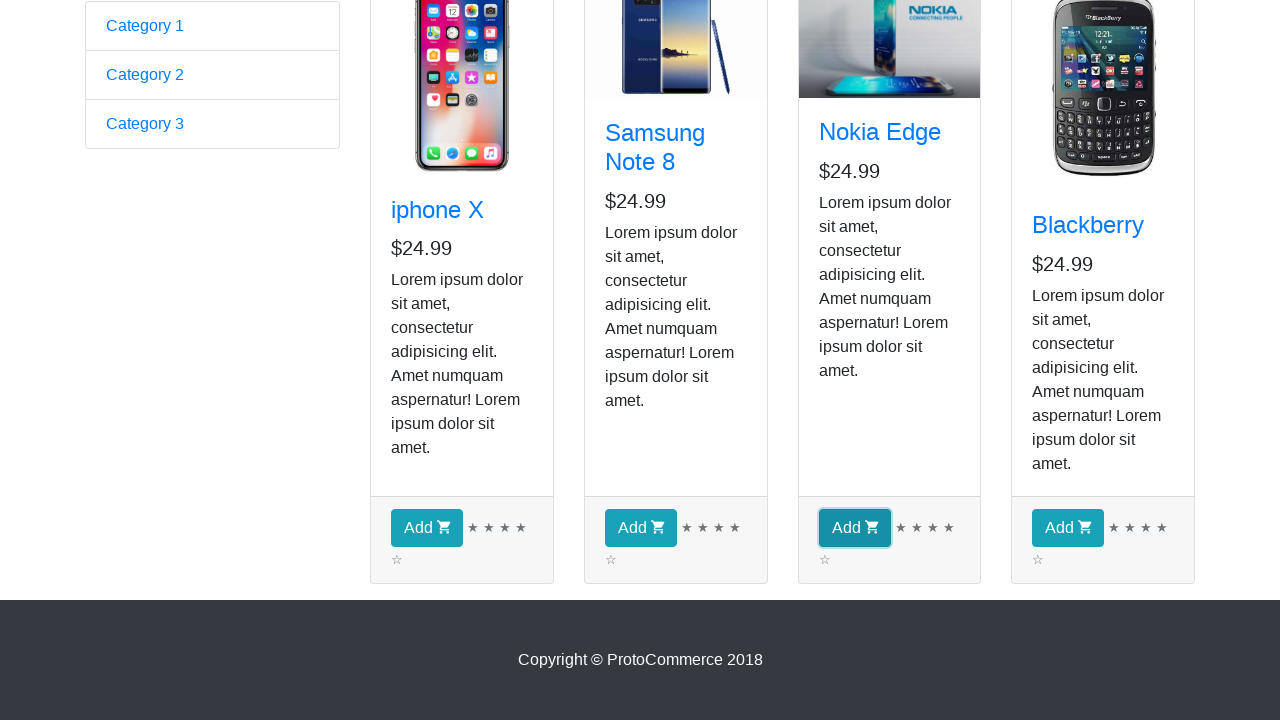

Clicked Checkout button at (1136, 109) on internal:text="Checkout"i
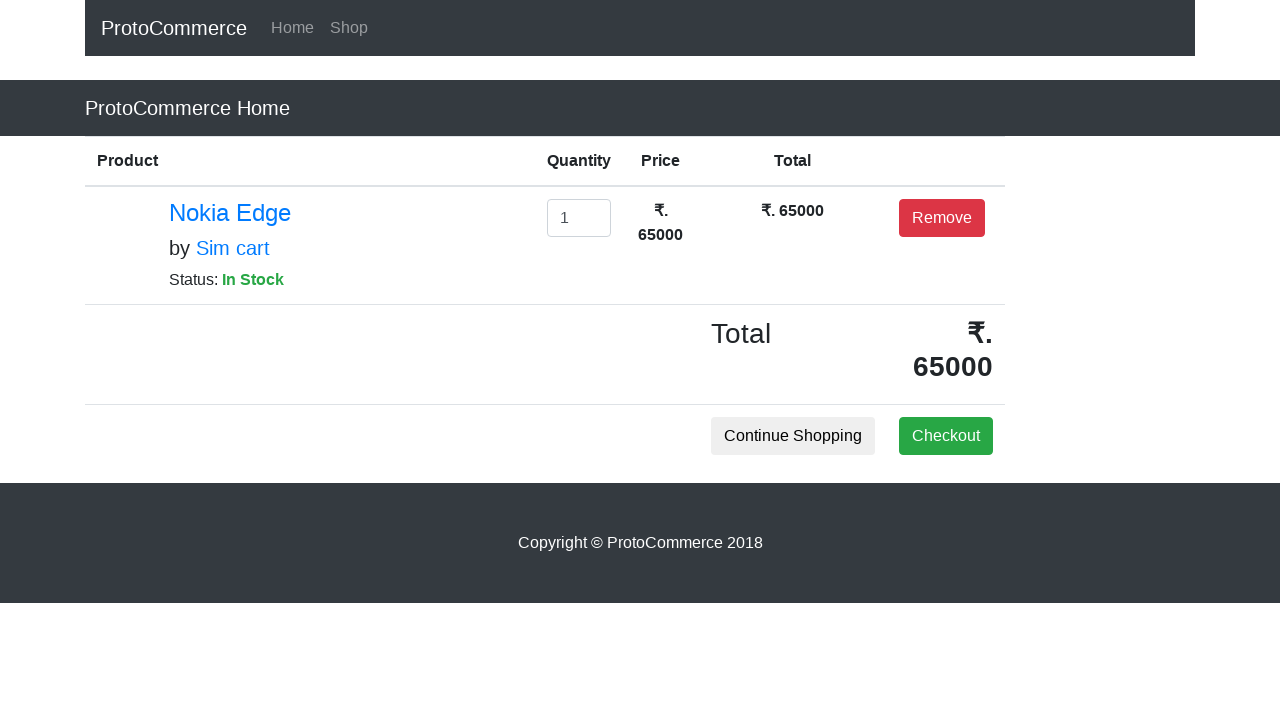

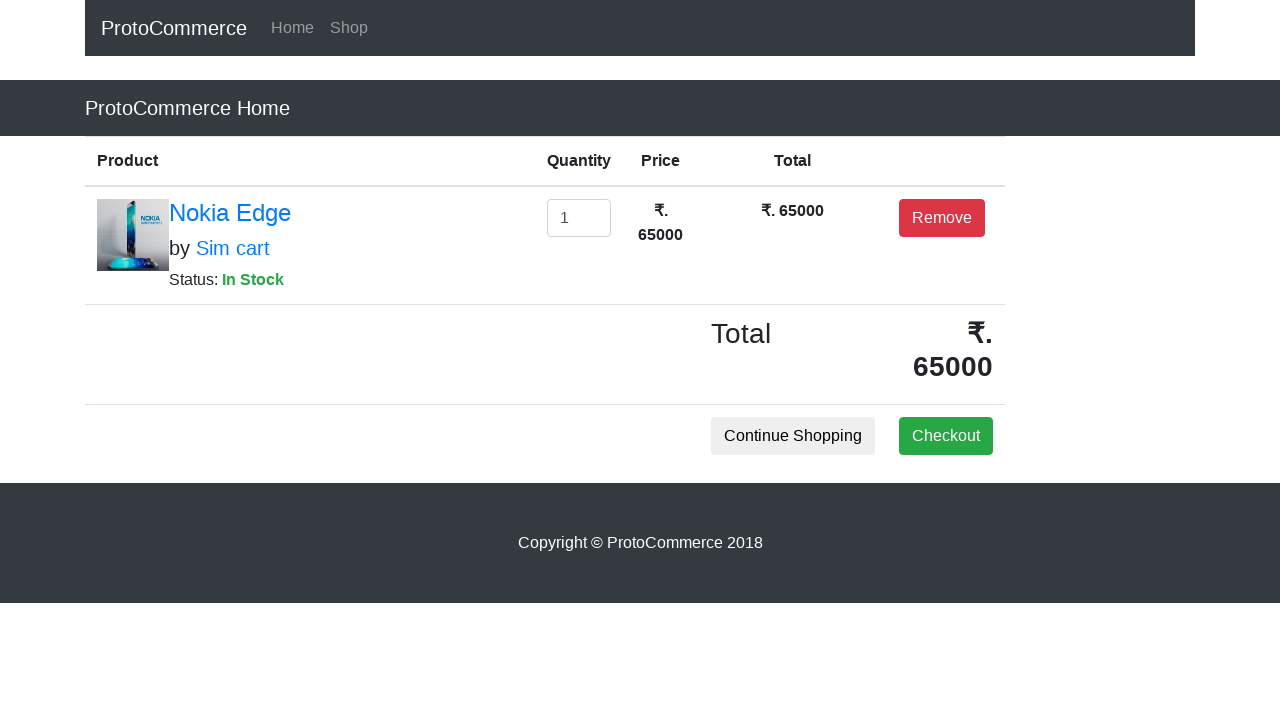